Tests synchronization by waiting for text to magically change on the page using a sleep delay

Starting URL: https://kristinek.github.io/site/examples/sync

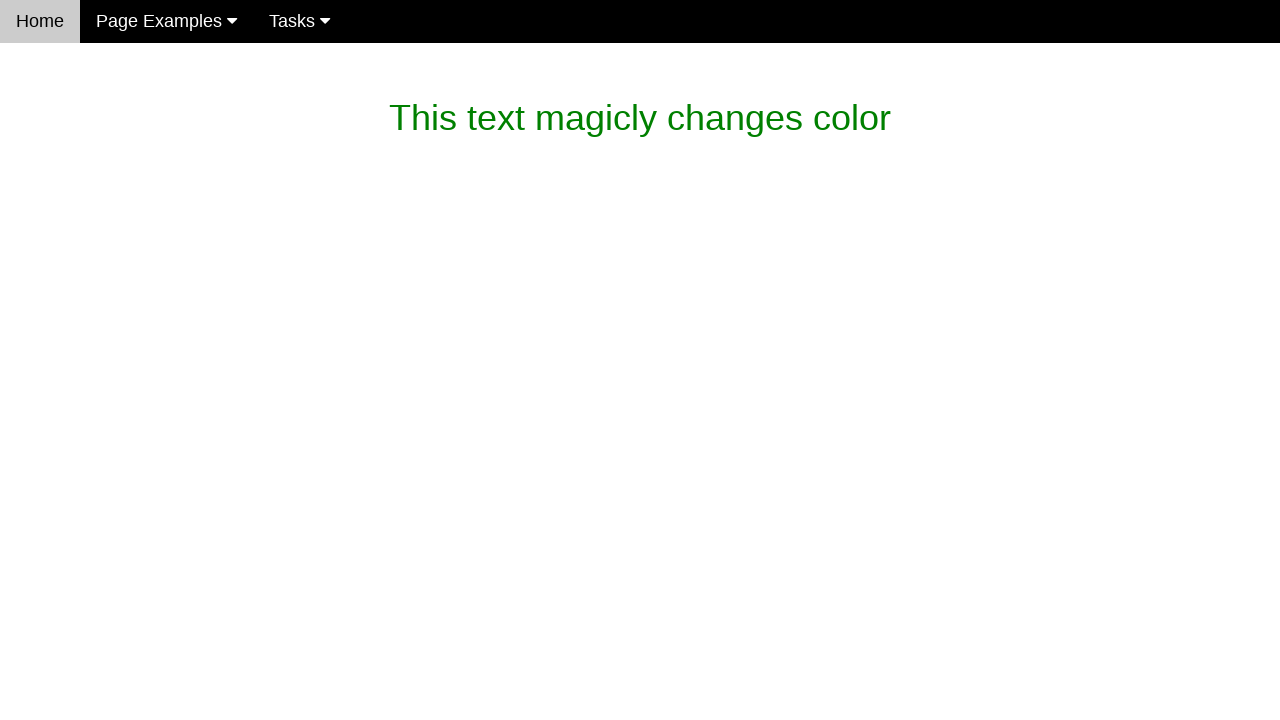

Waited for #magic_text element to be present
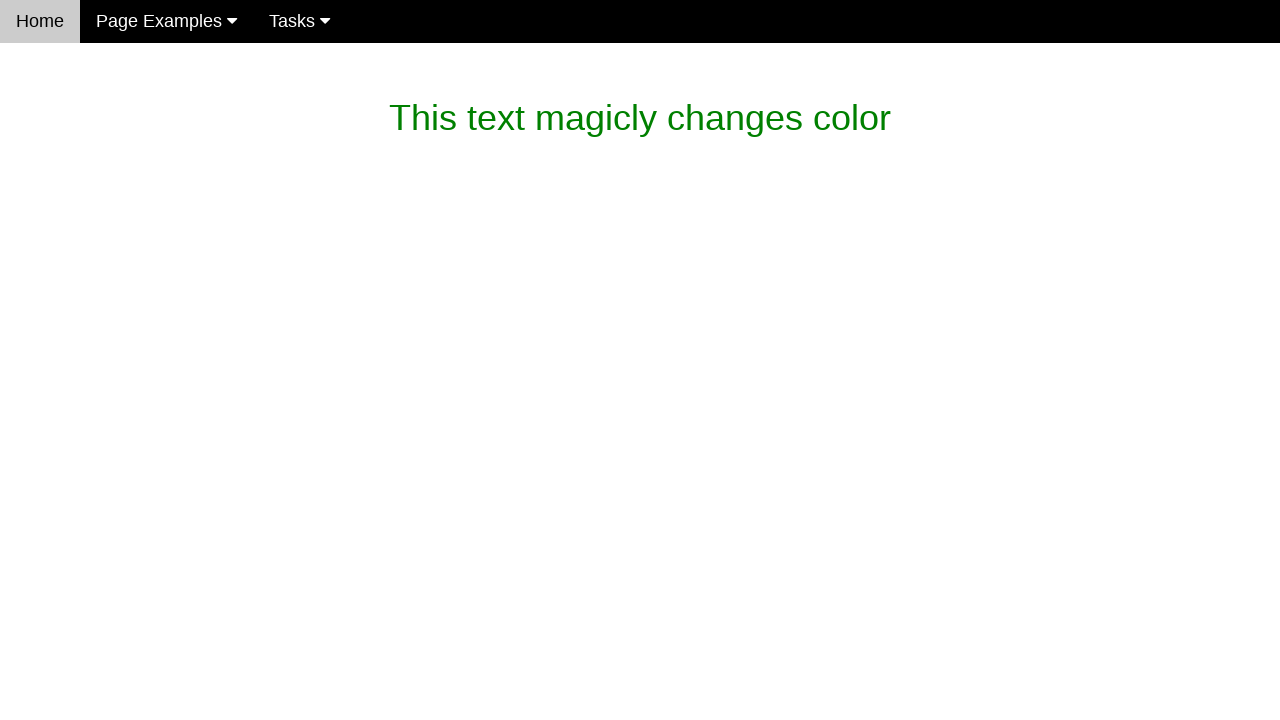

Waited for text to change to 'What is this magic? It's dev magic~'
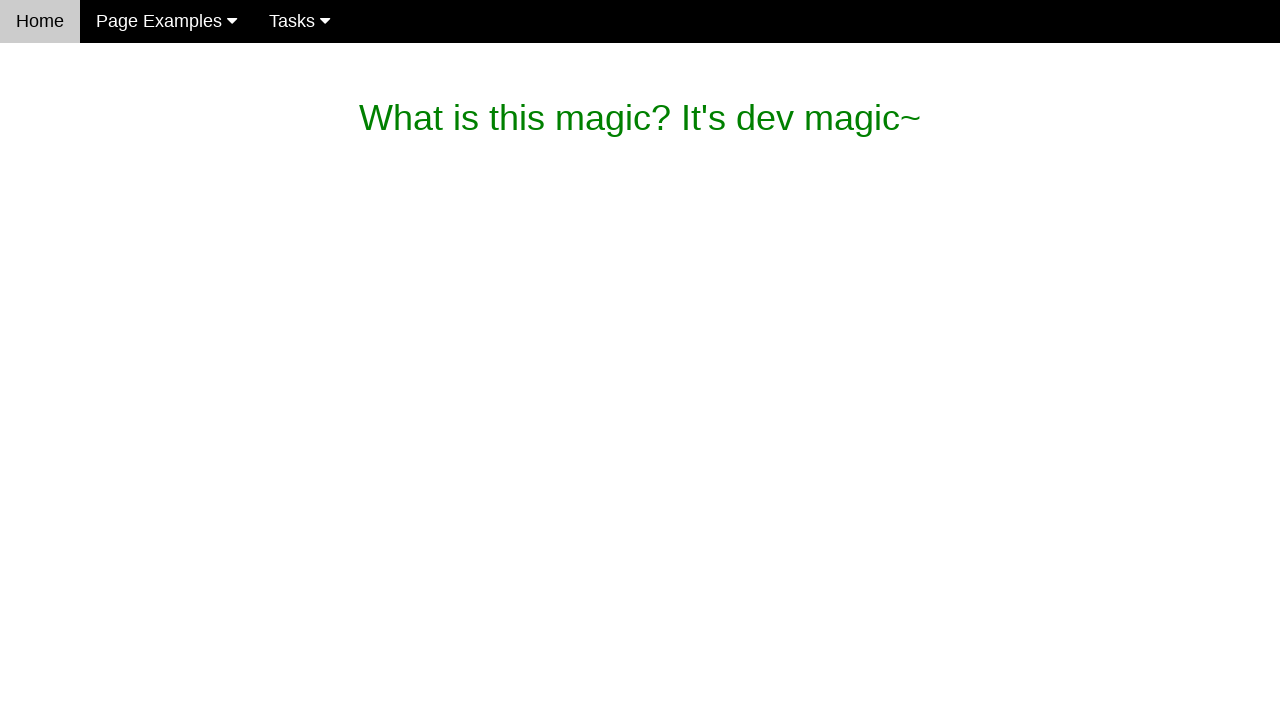

Verified that magic text contains 'What is this magic? It's dev magic~'
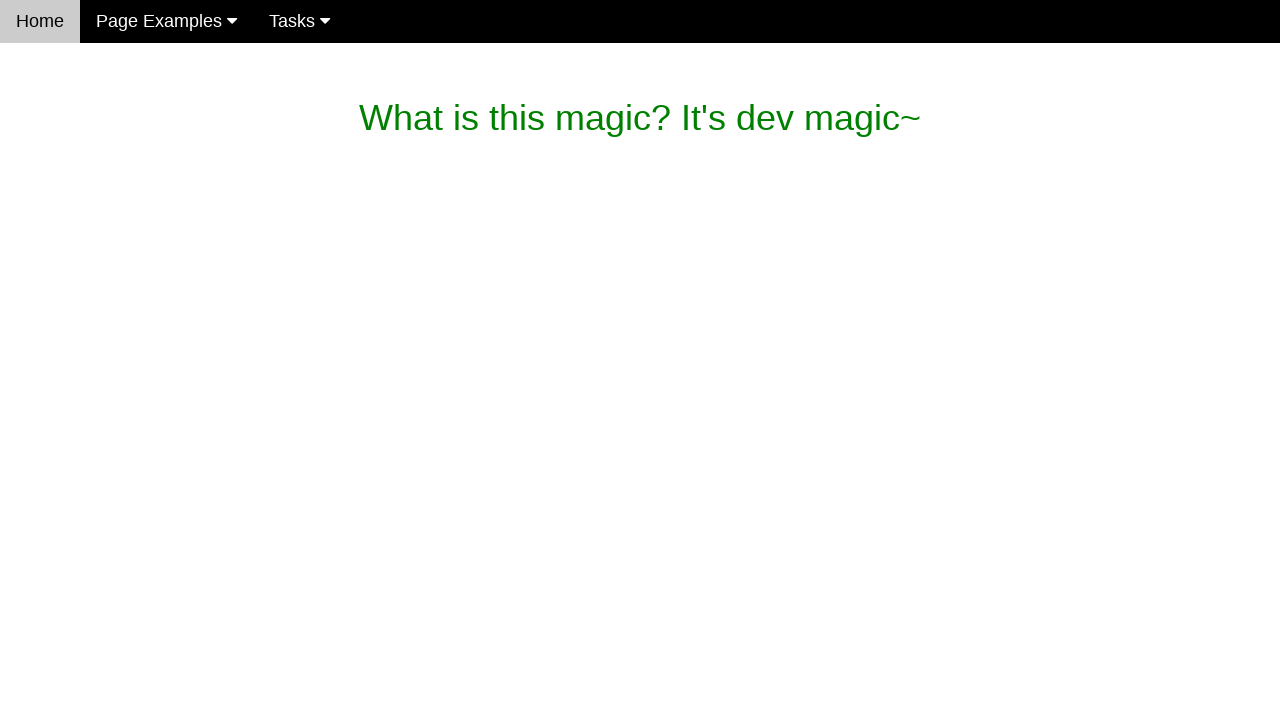

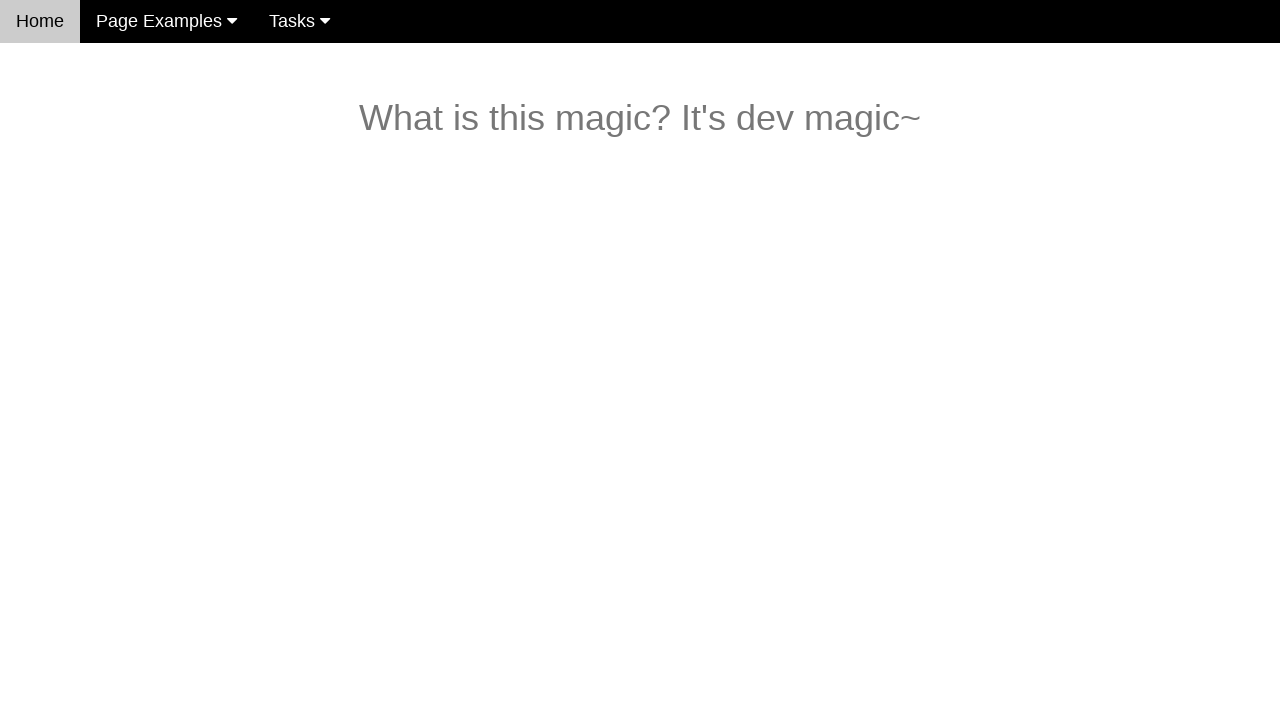